Tests a geography guessing game flow by starting a game, clicking on a map to make a guess, and submitting the guess to see results.

Starting URL: https://whereami-5kp.pages.dev/

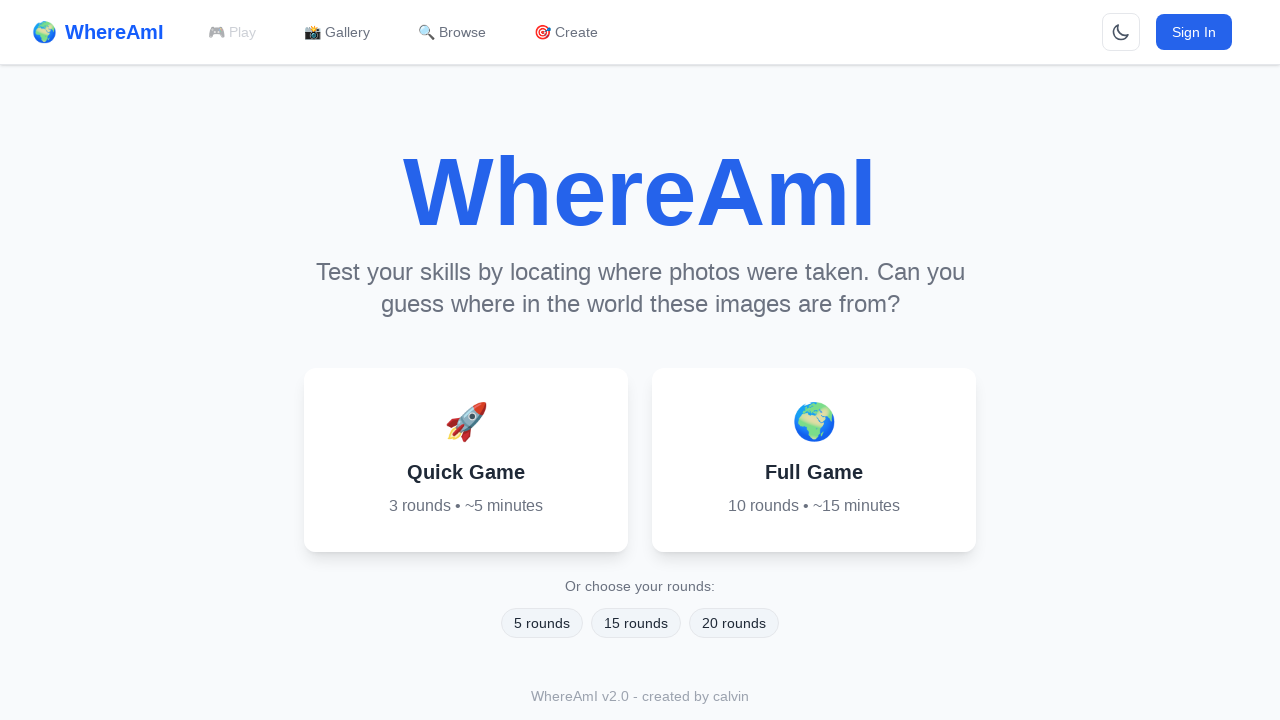

Waited for page to fully load (networkidle)
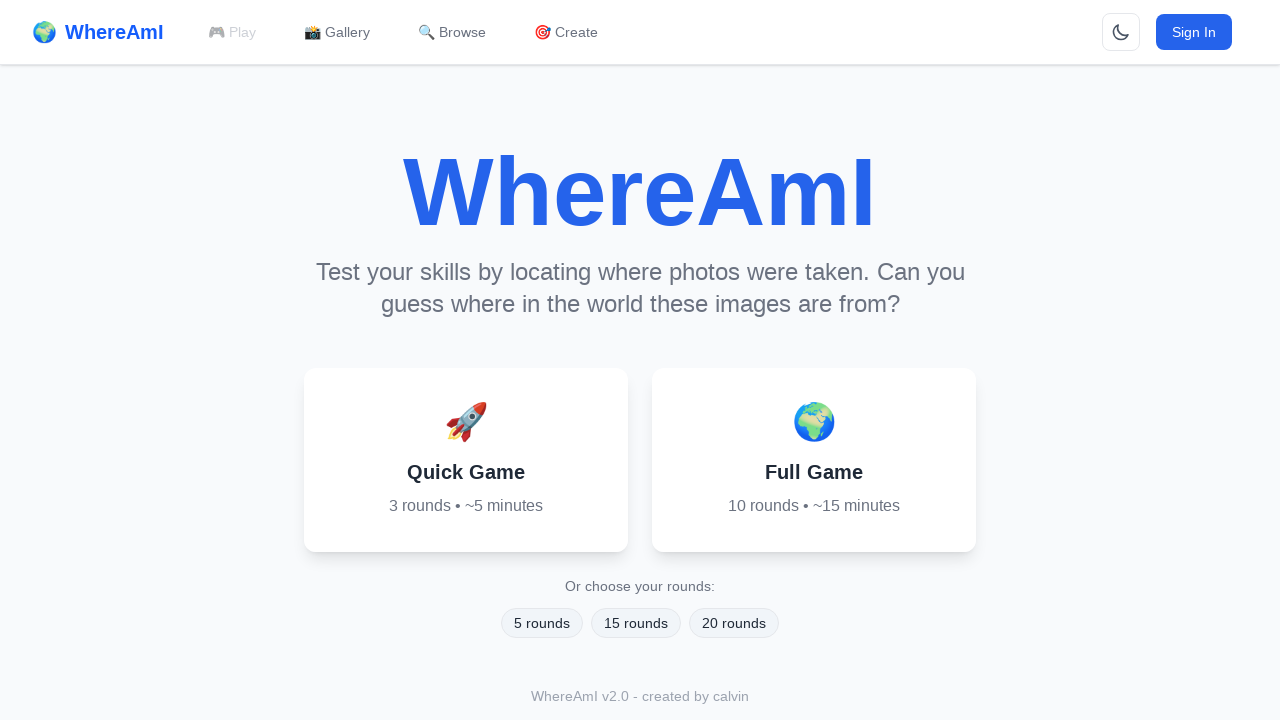

Located Quick Game button
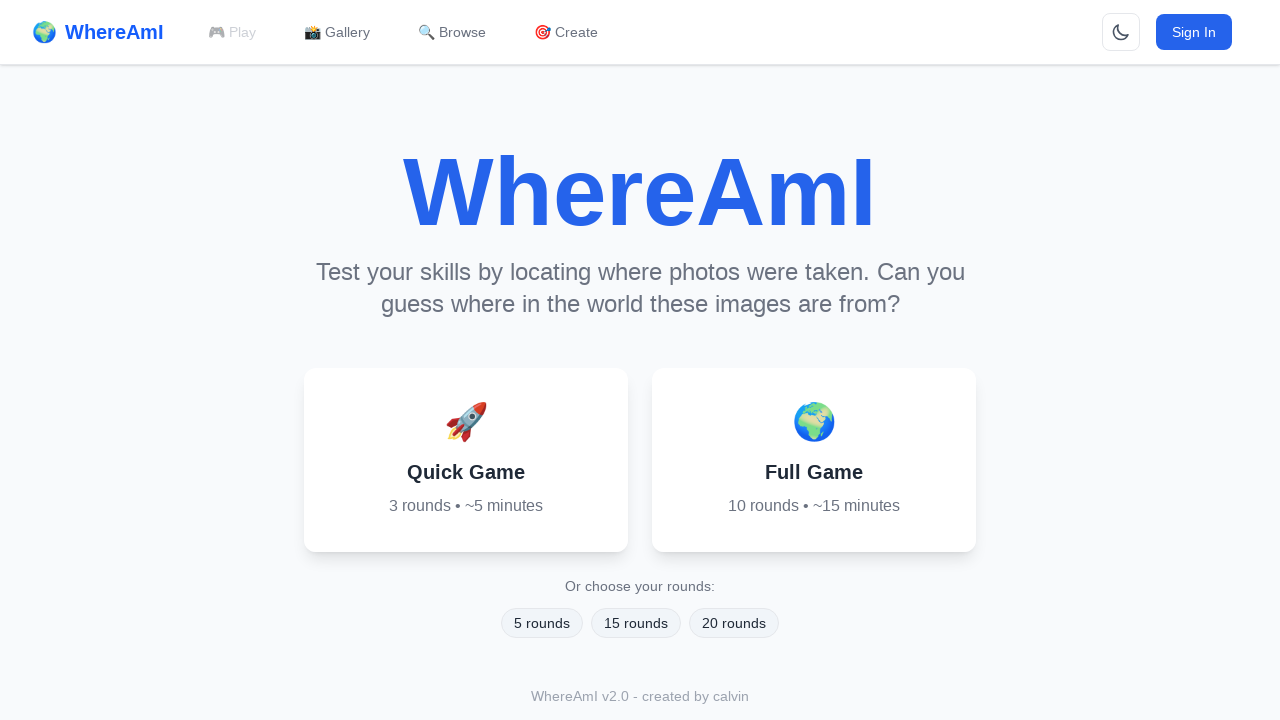

Located Full Game button
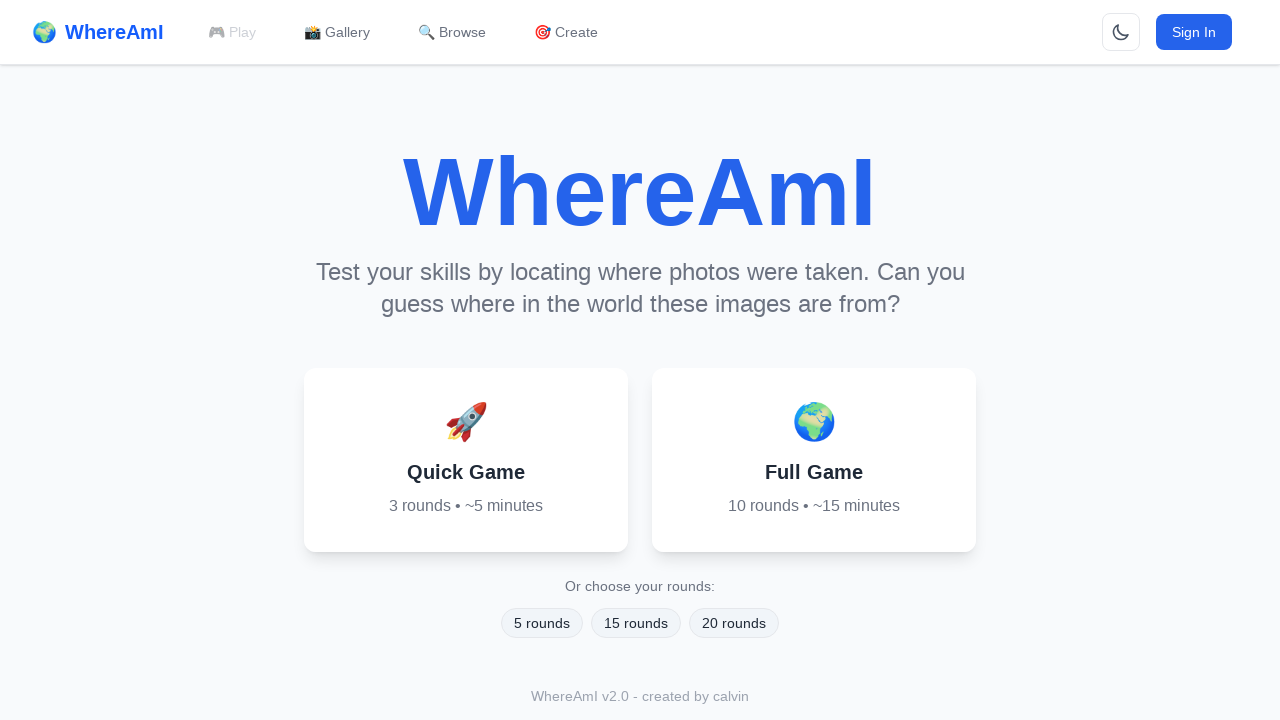

Checked if Quick Game button is visible
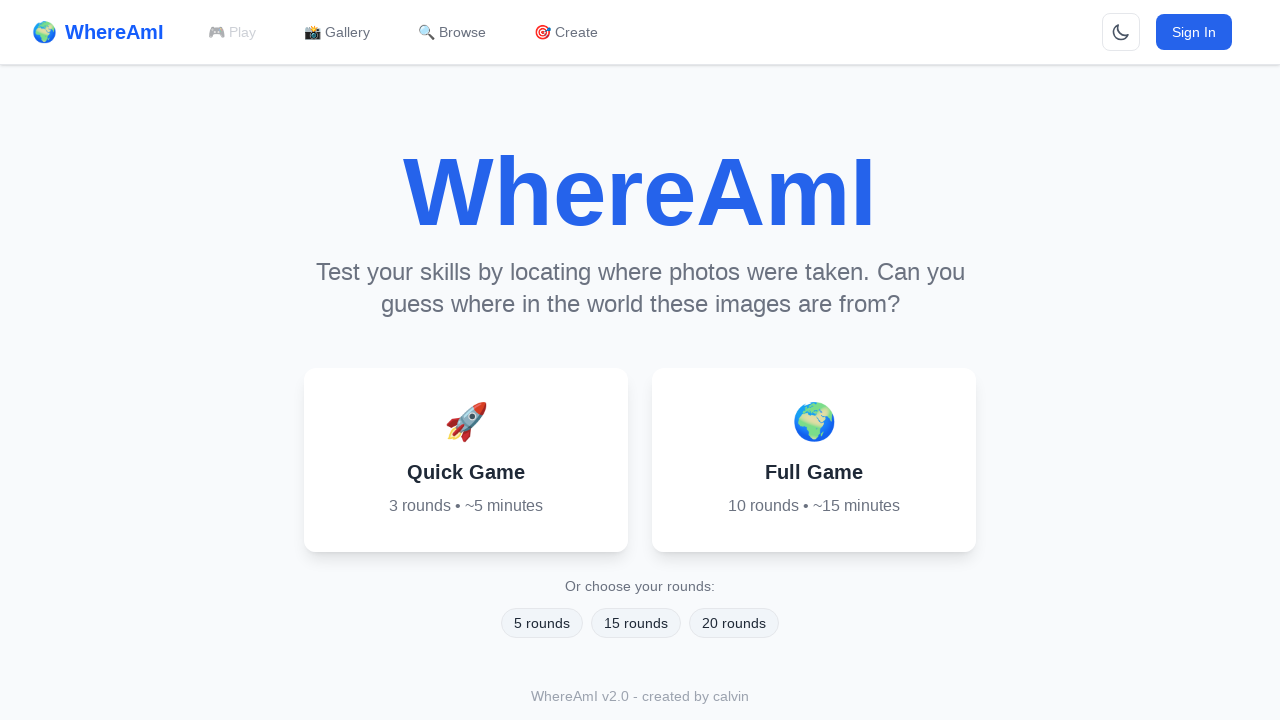

Checked if Full Game button is visible
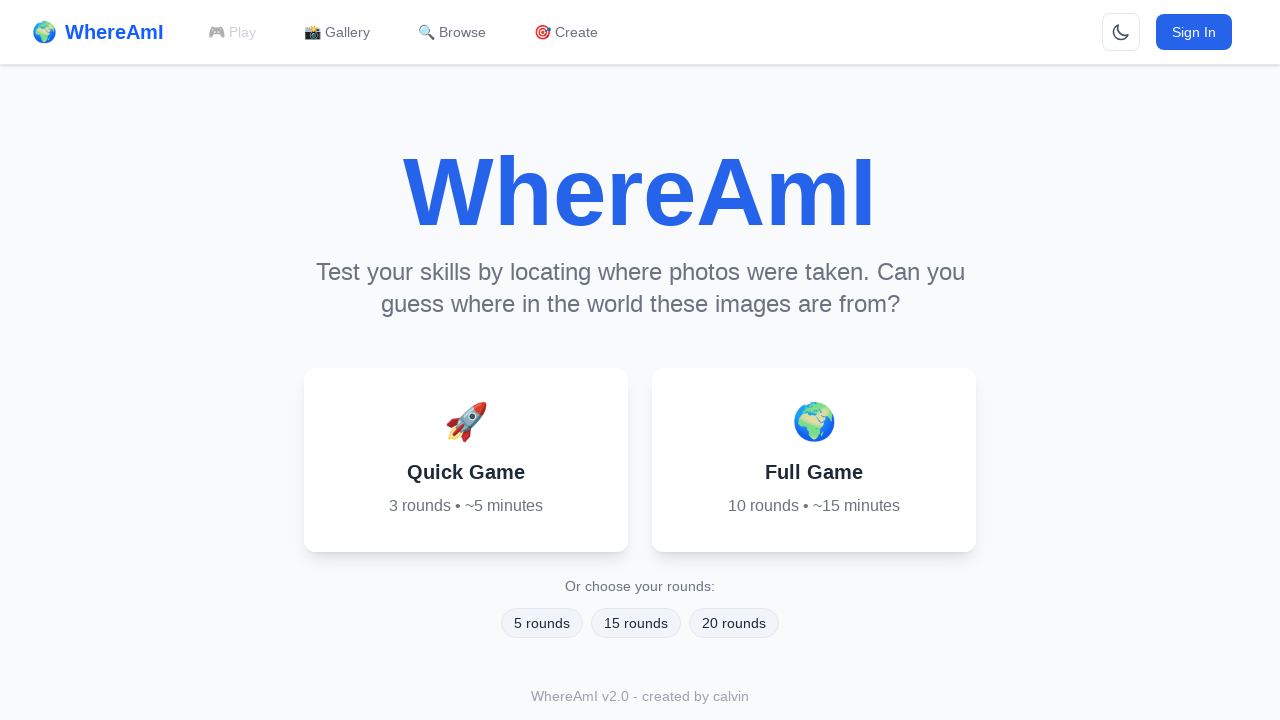

Clicked Quick Game button to start game at (466, 460) on button >> internal:has-text="Quick Game"i
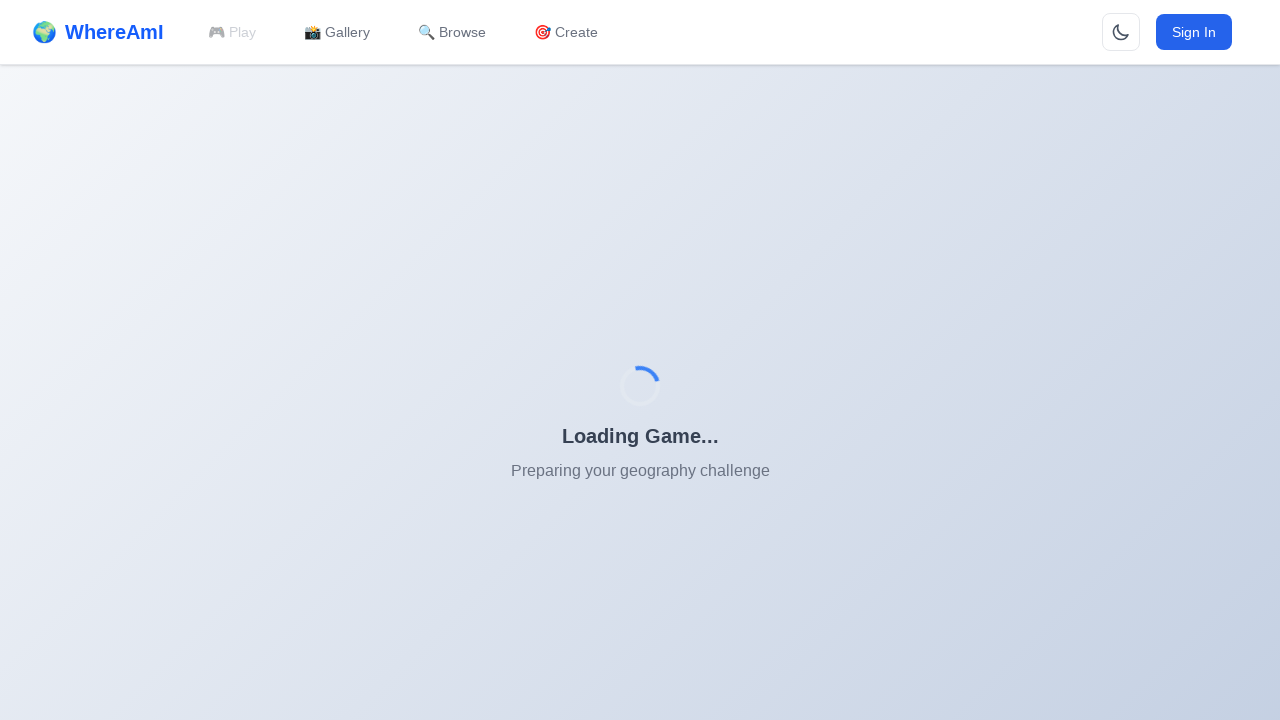

Waited for game to initialize (5 seconds)
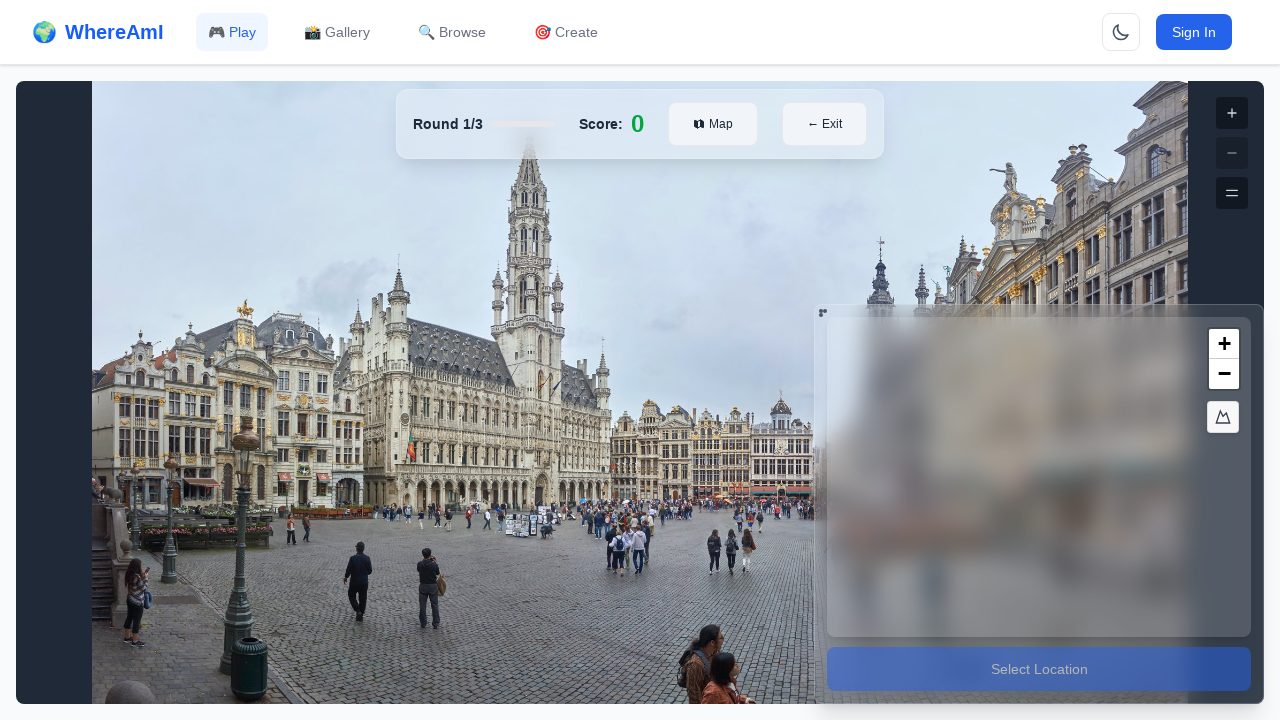

Located error message locator for 'No public images available'
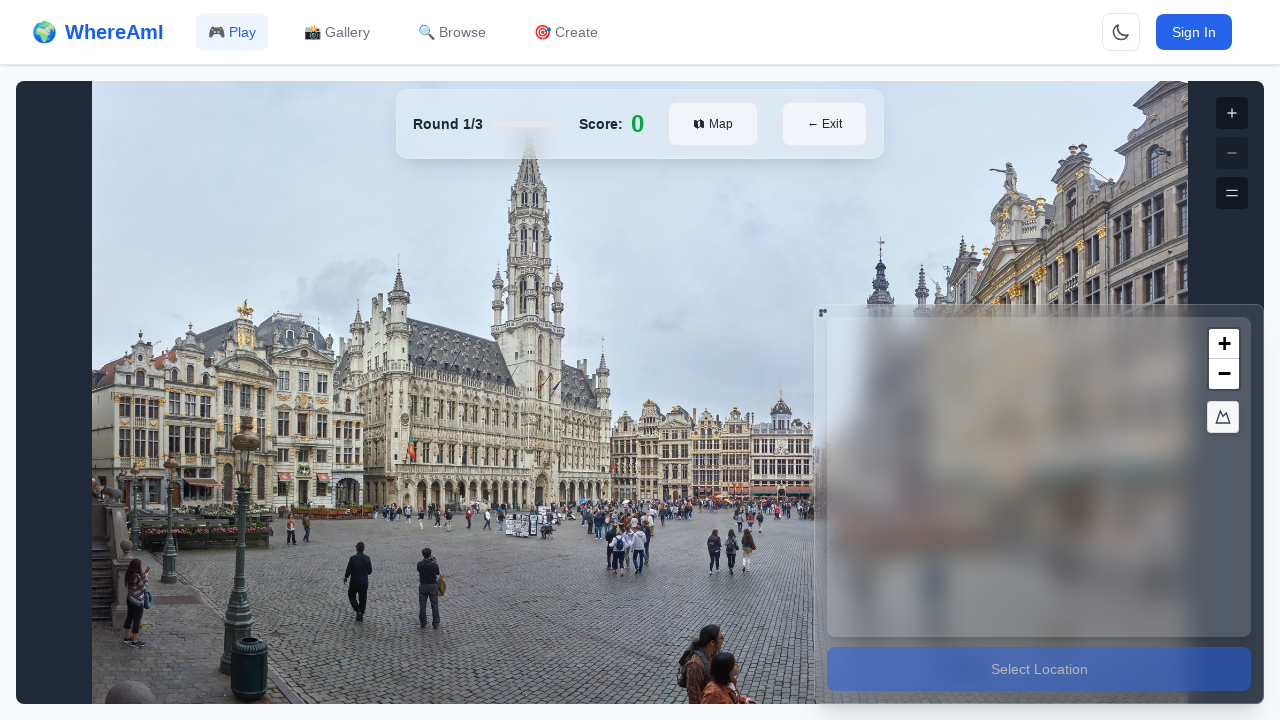

Located error message locator for 'Upload some images first'
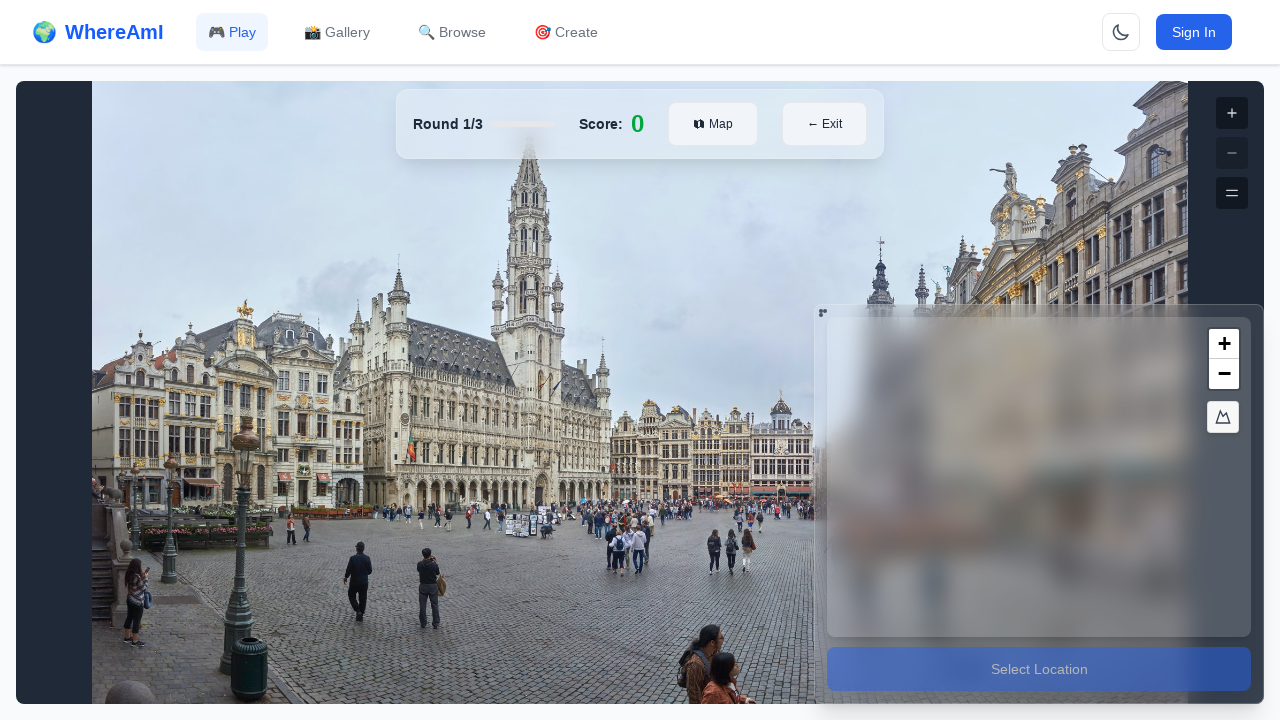

Located error message locator for 'Failed to fetch random images'
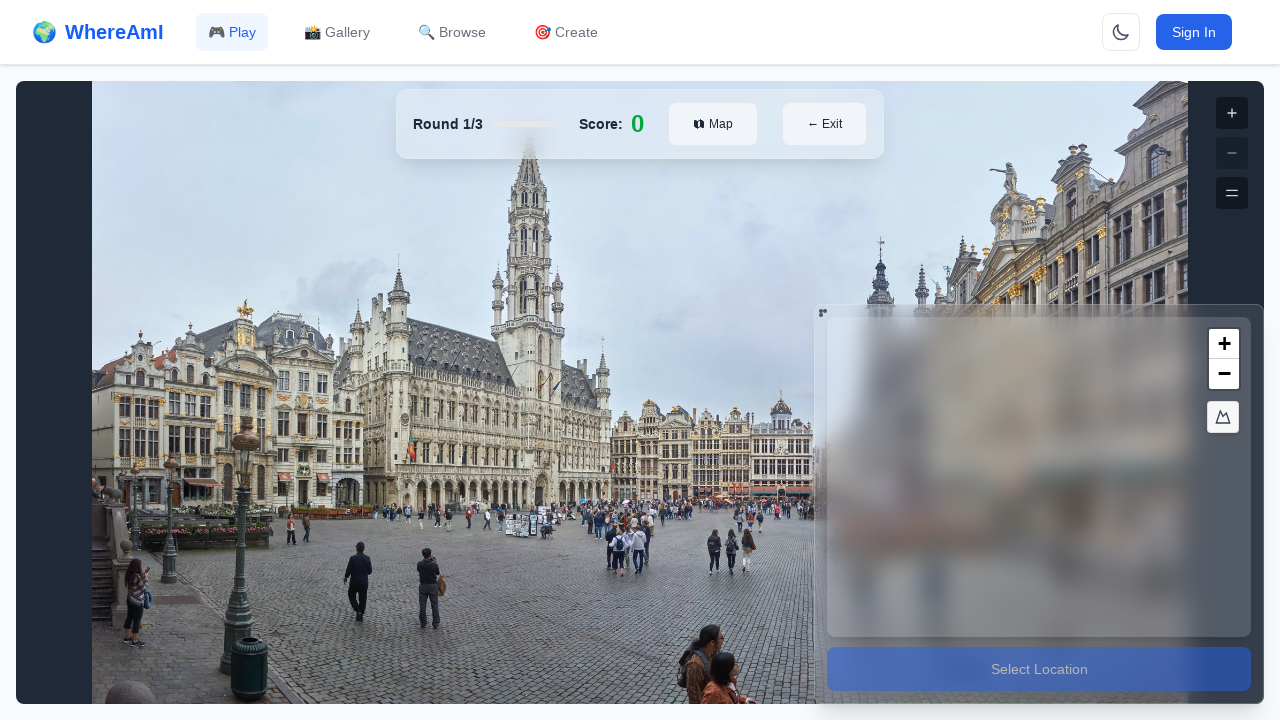

Checked for error messages
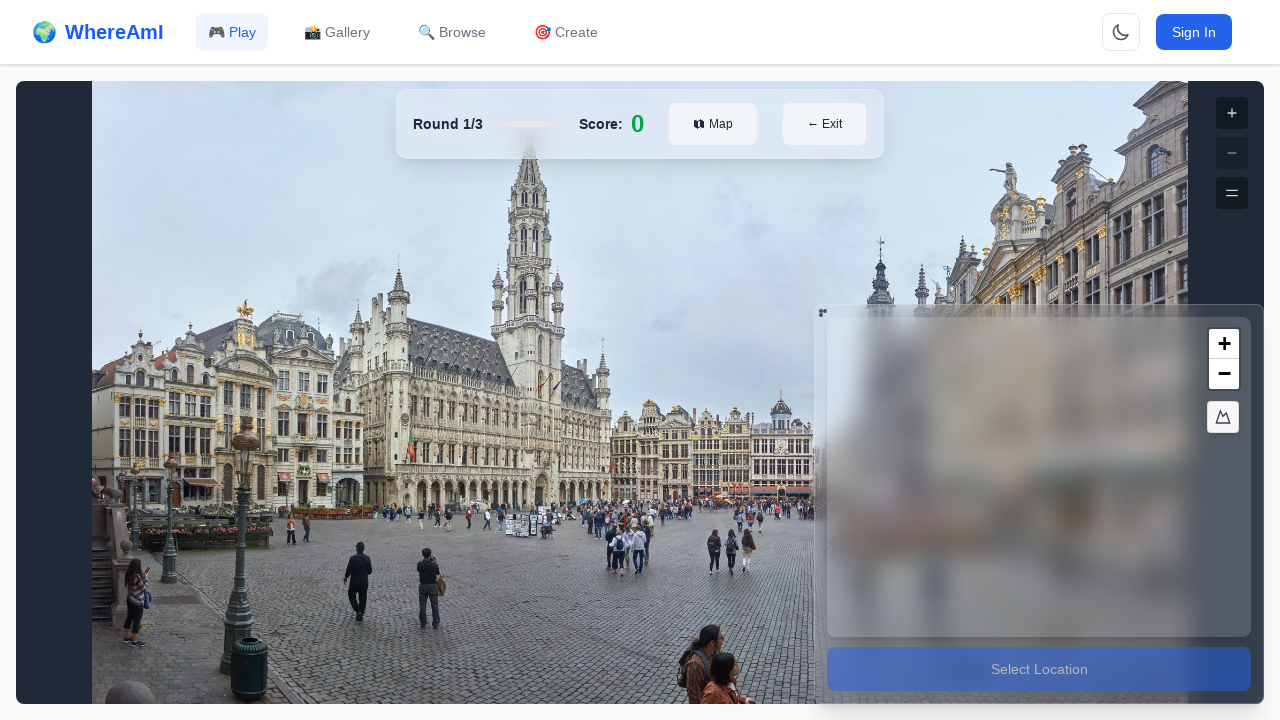

Located map container element
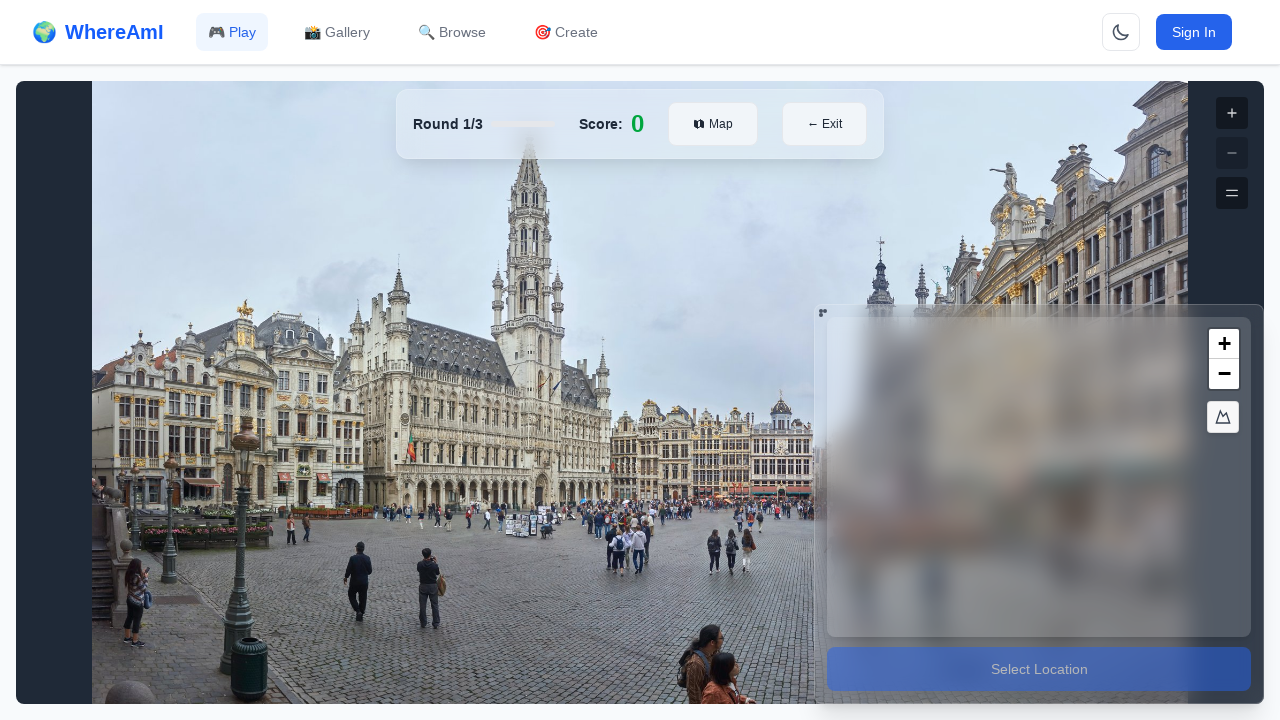

Waited for map container to become visible
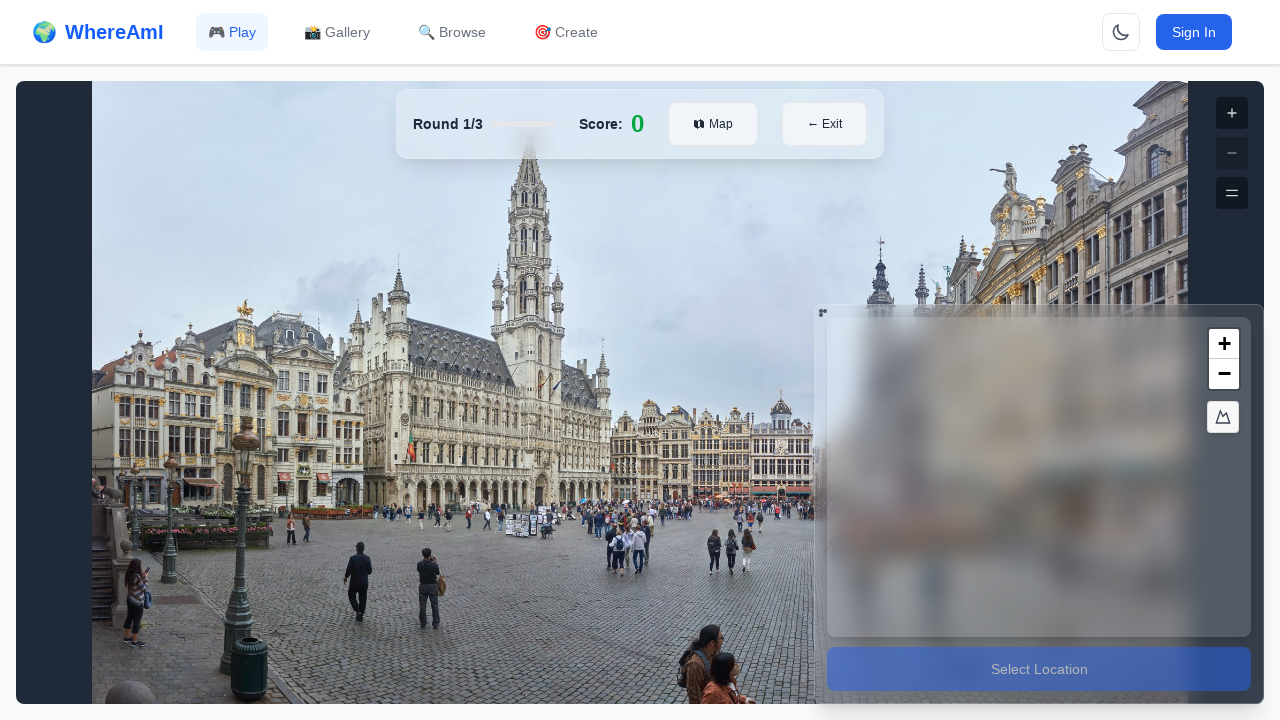

Waited for map to be fully ready (3 seconds)
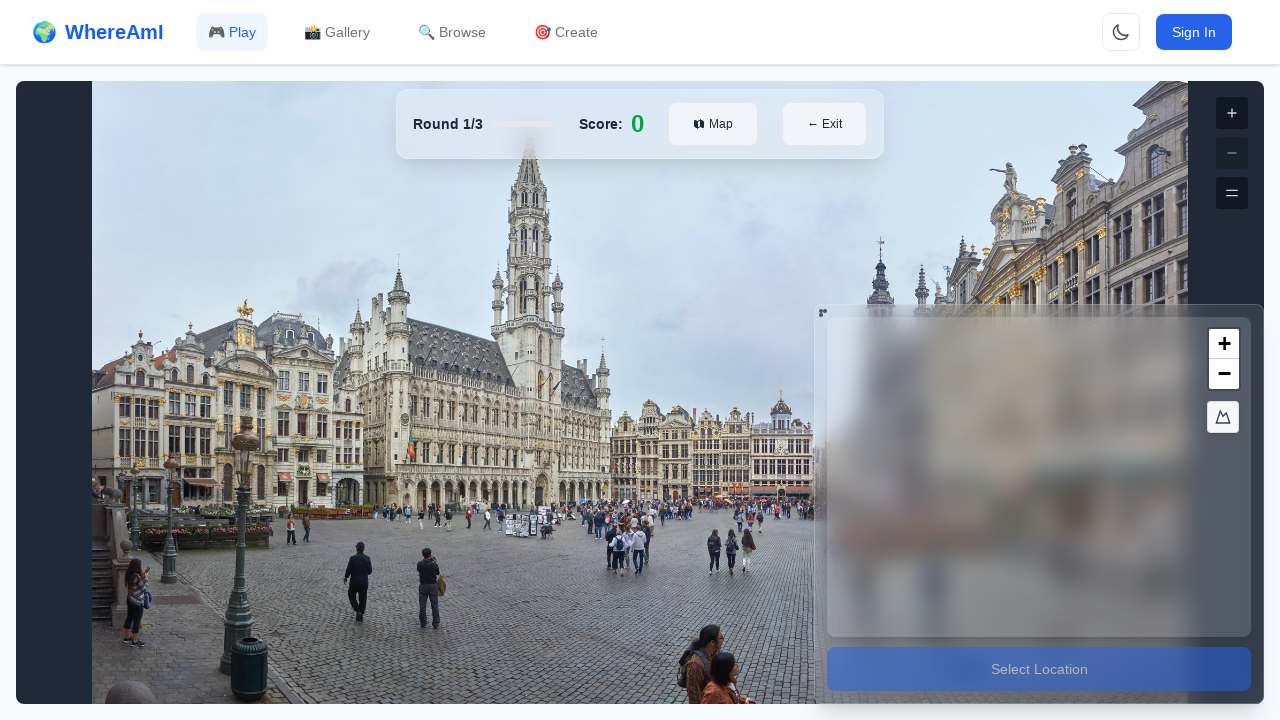

Clicked on map at position (200, 200) to make a guess at (1027, 517) on .map-container >> nth=0
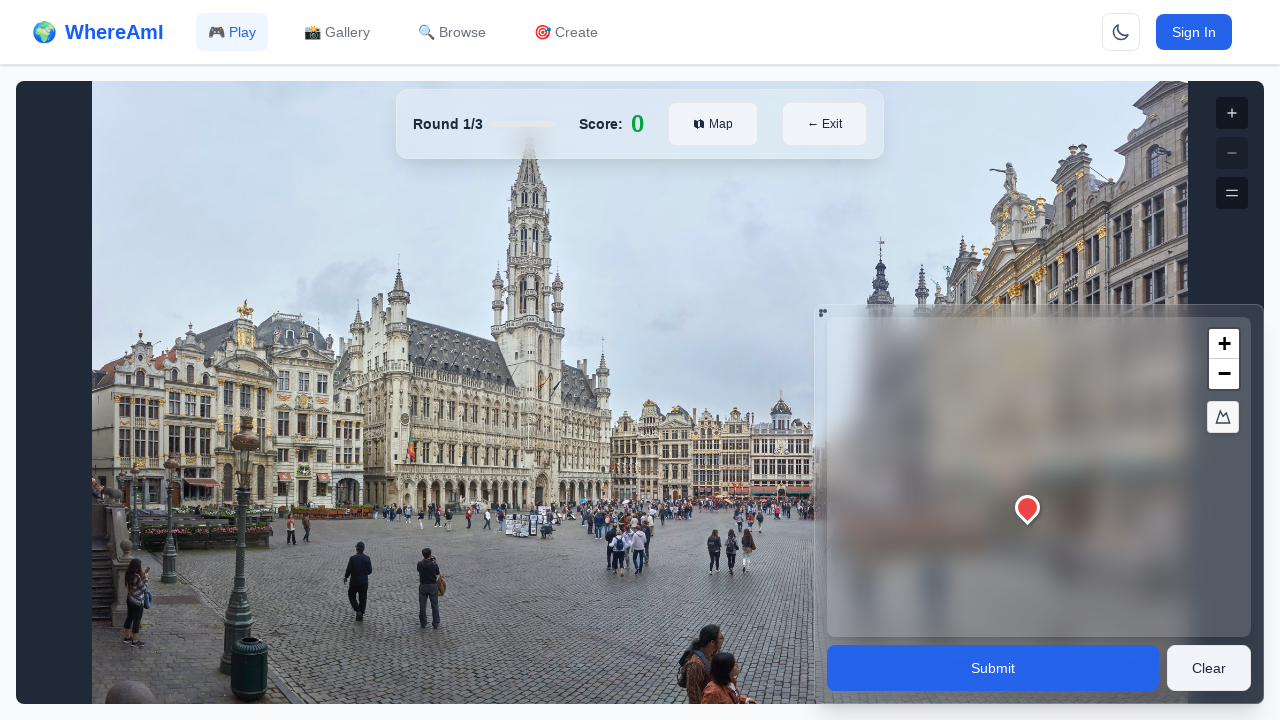

Waited for guess to register (1 second)
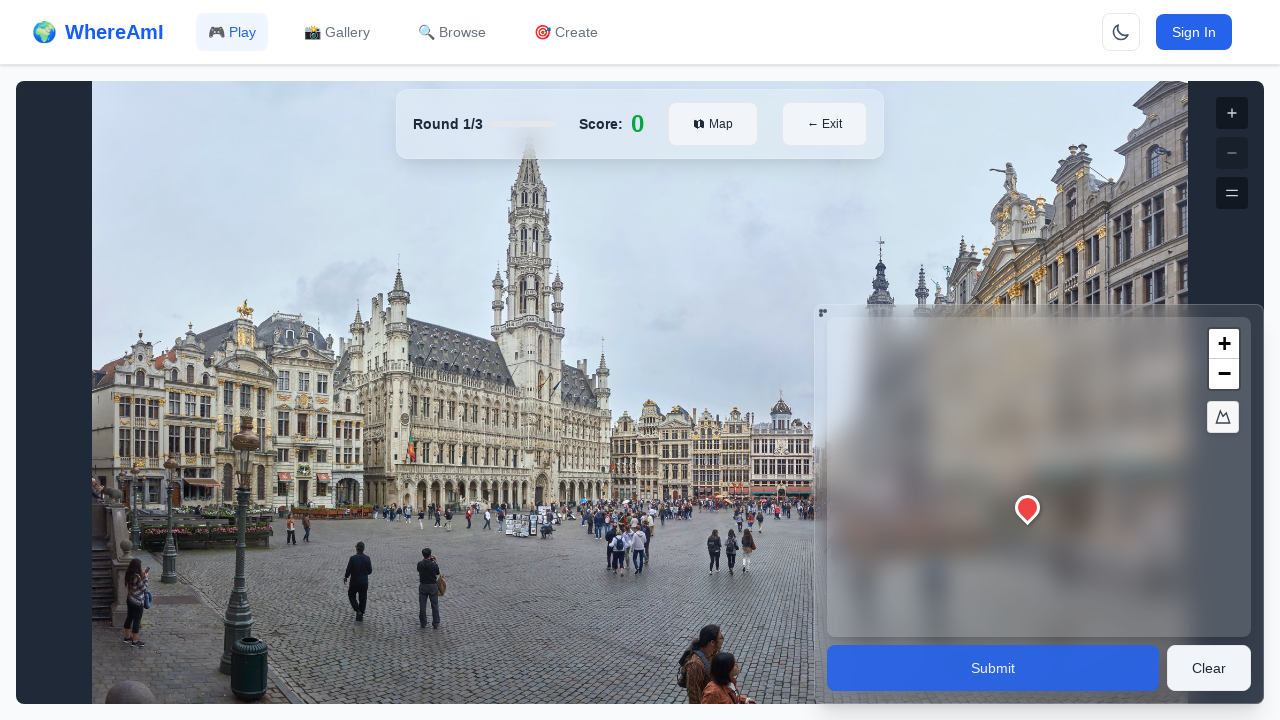

Located Submit Guess button
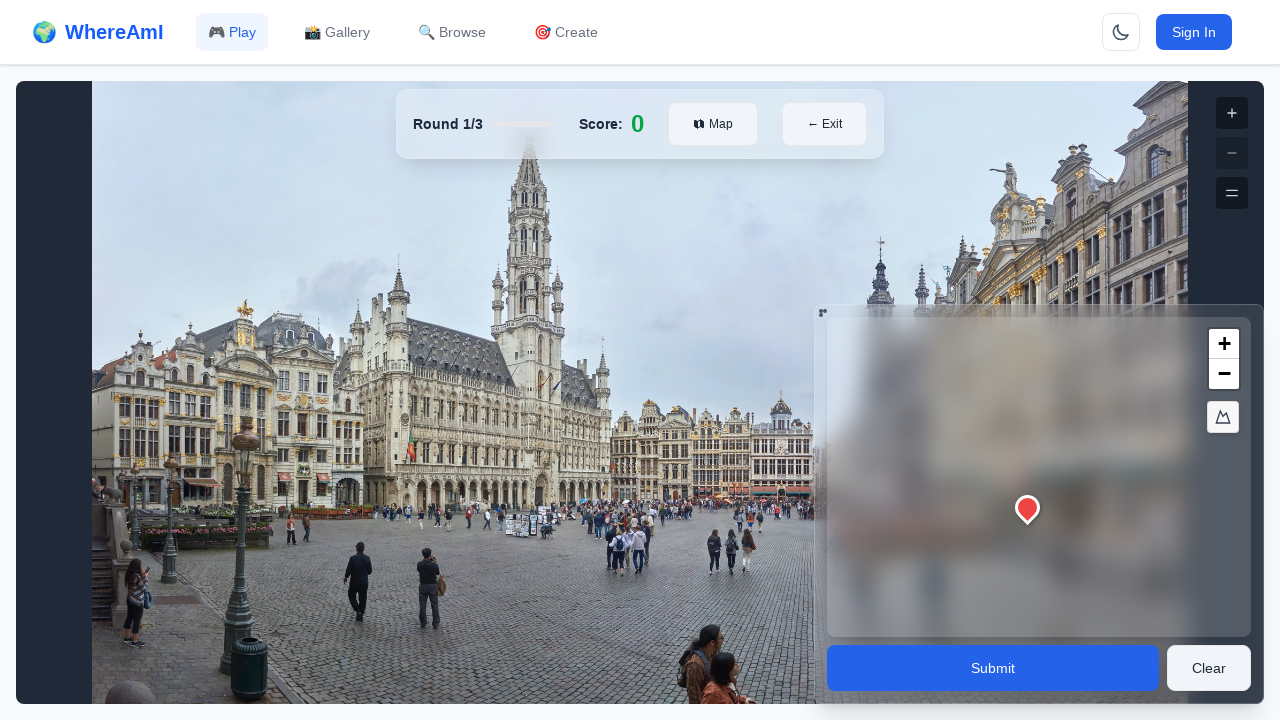

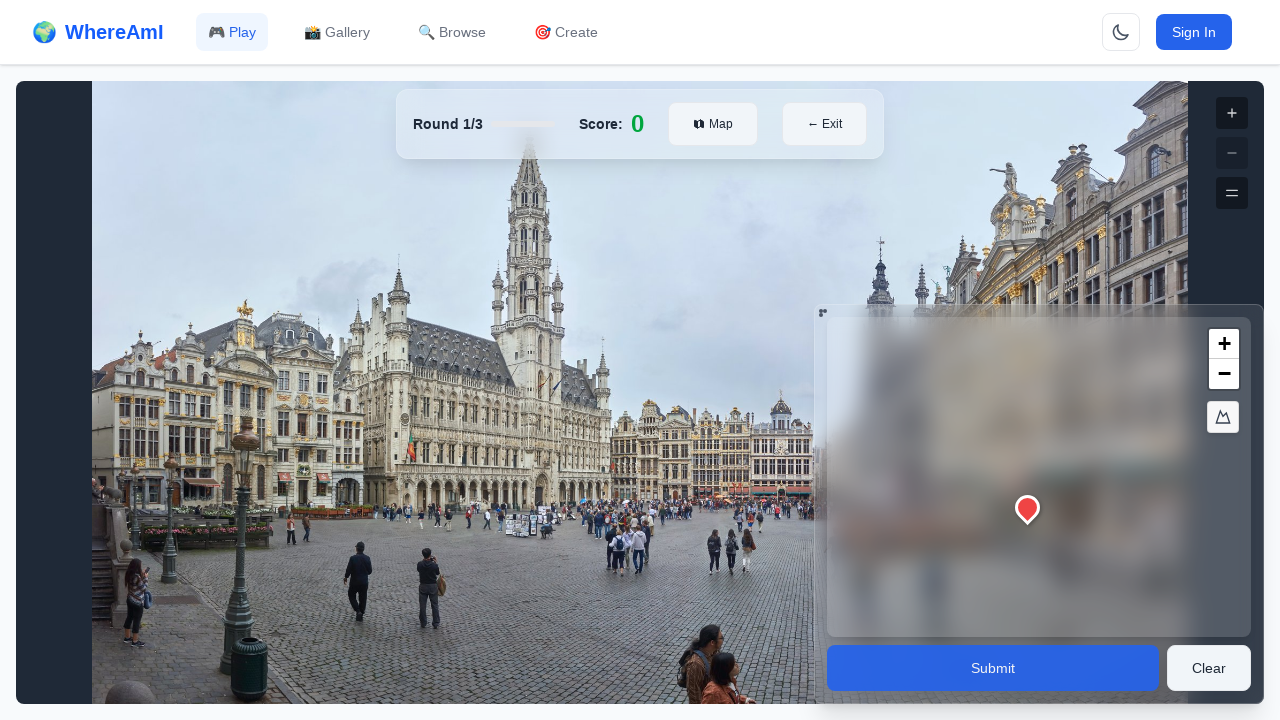